Tests that the Email column in table 1 can be sorted in ascending order by clicking the column header

Starting URL: http://the-internet.herokuapp.com/tables

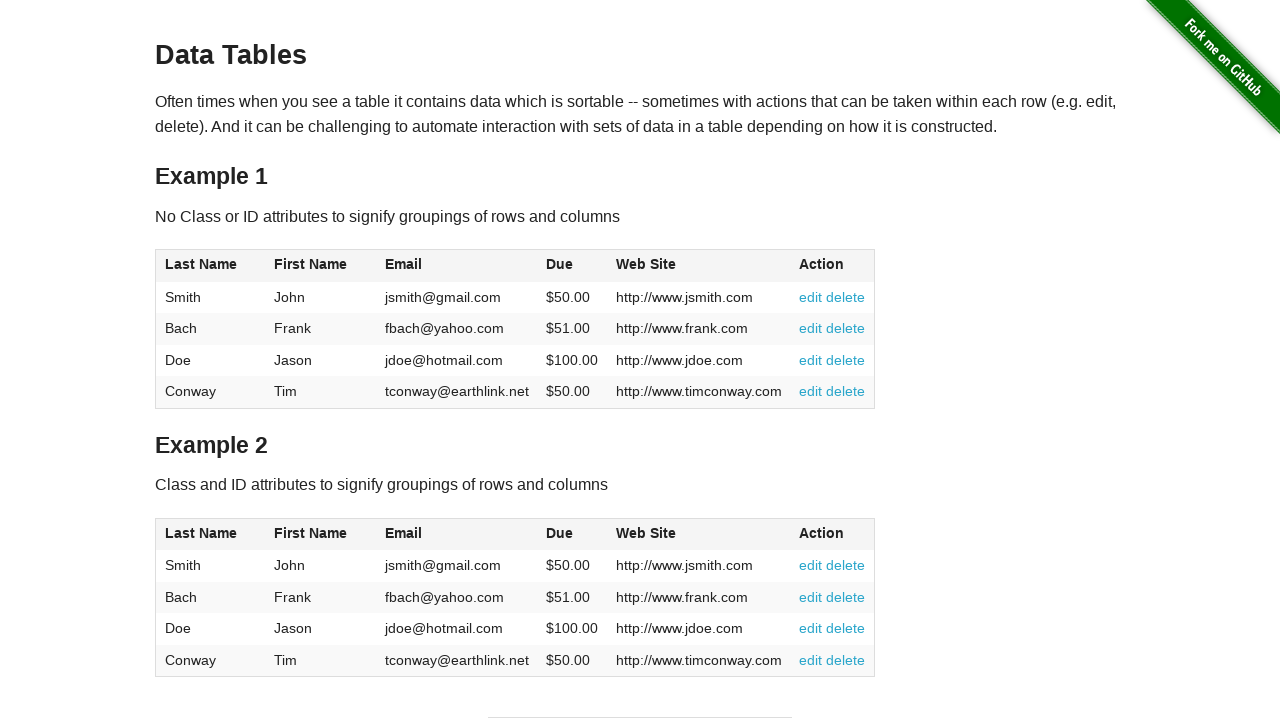

Clicked Email column header in table 1 to sort ascending at (457, 266) on #table1 thead tr th:nth-of-type(3)
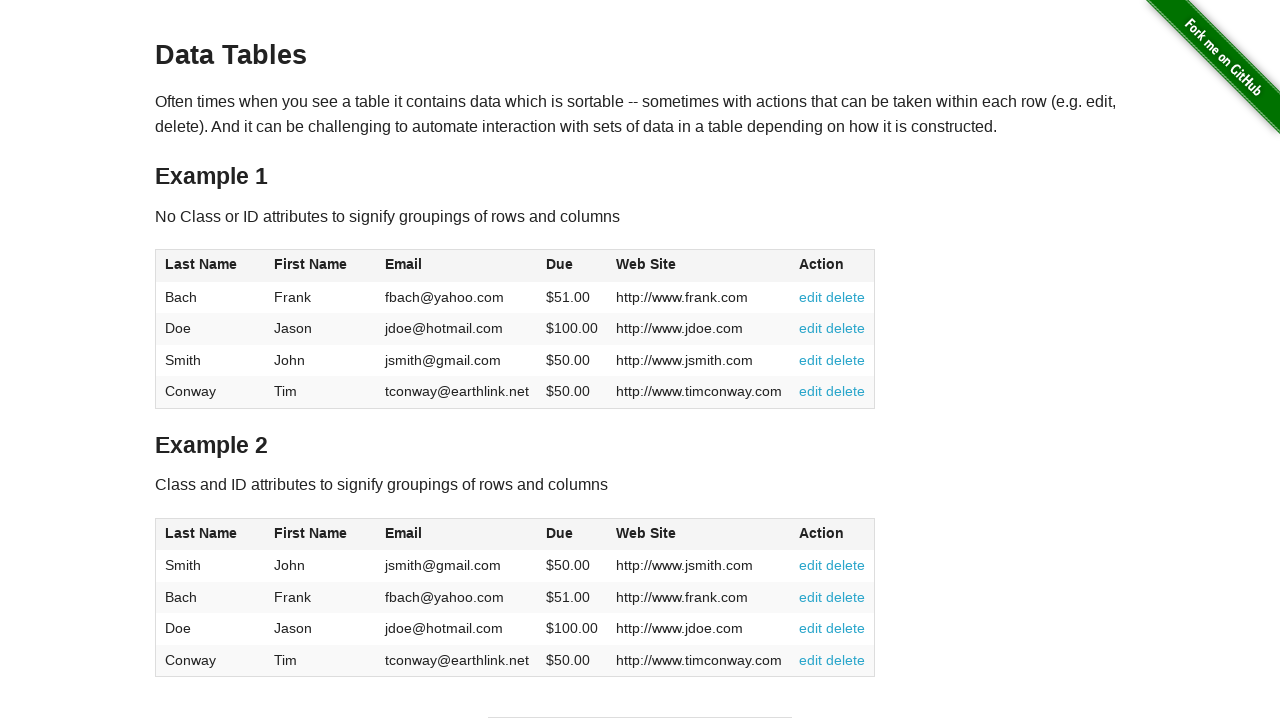

Email column data loaded in table 1
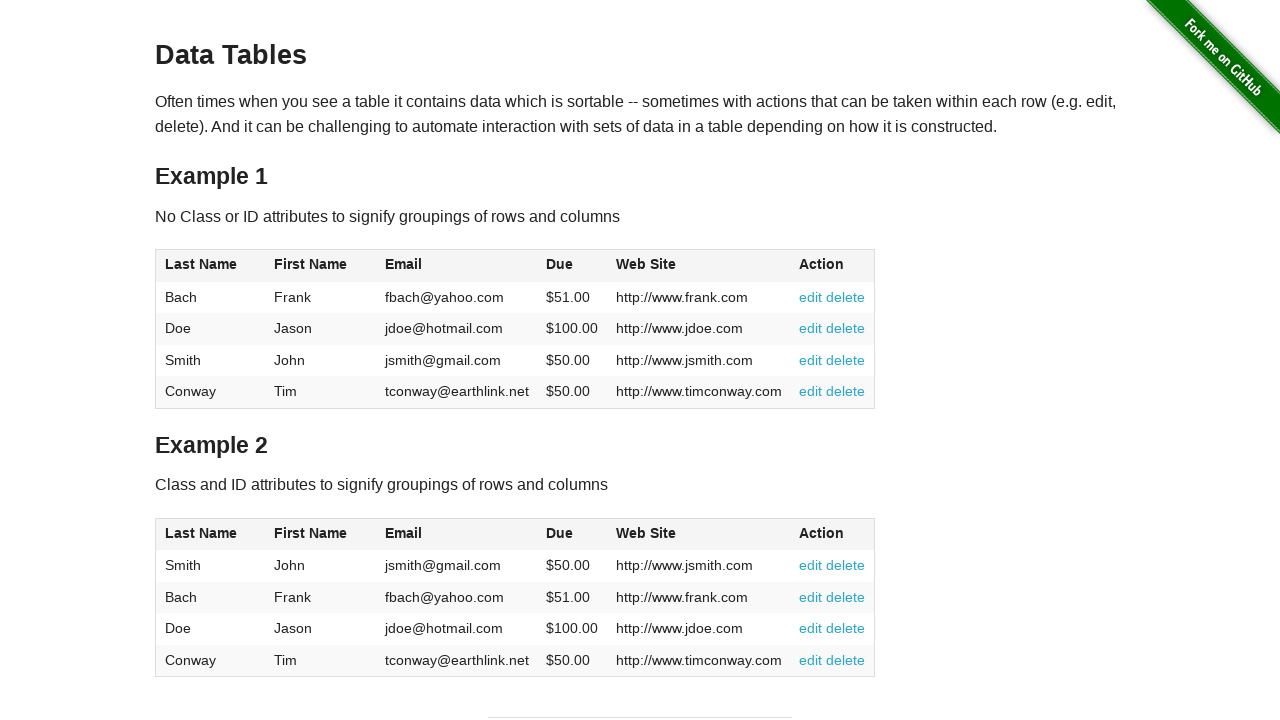

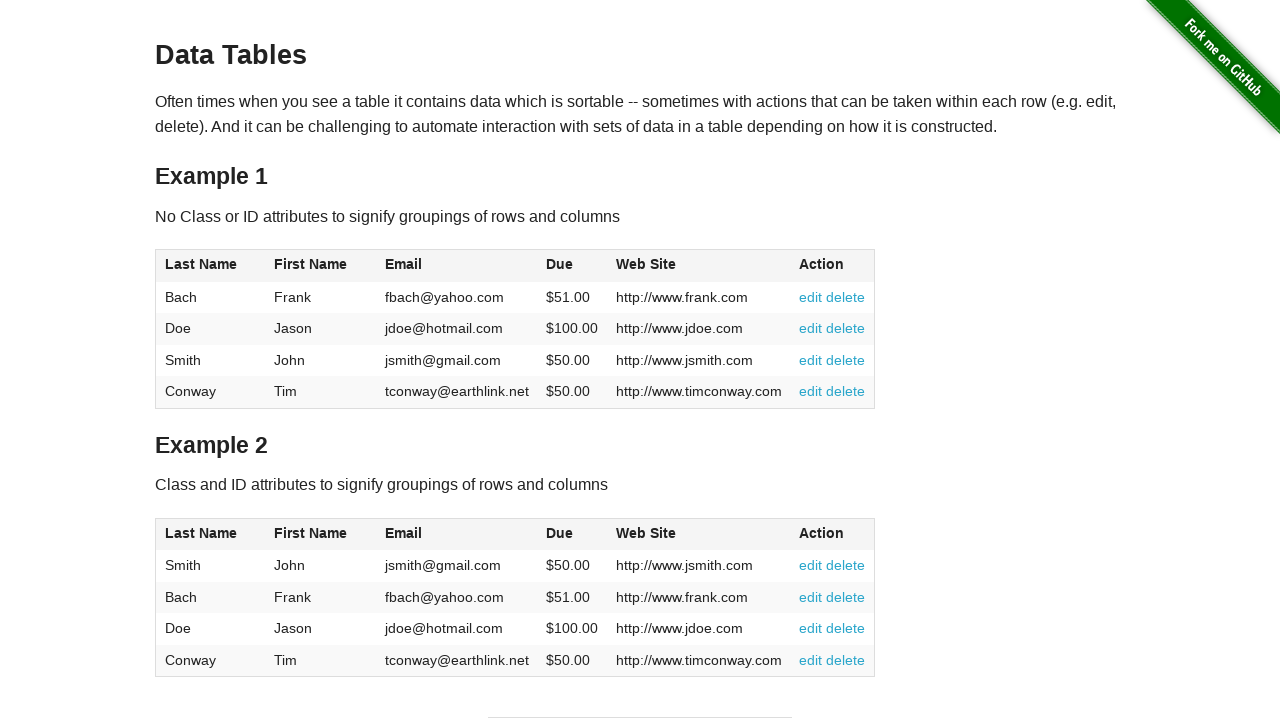